Tests custom dropdown selection on jQuery UI demo page by selecting numeric values from a dropdown and verifying the selection is displayed correctly.

Starting URL: https://jqueryui.com/resources/demos/selectmenu/default.html

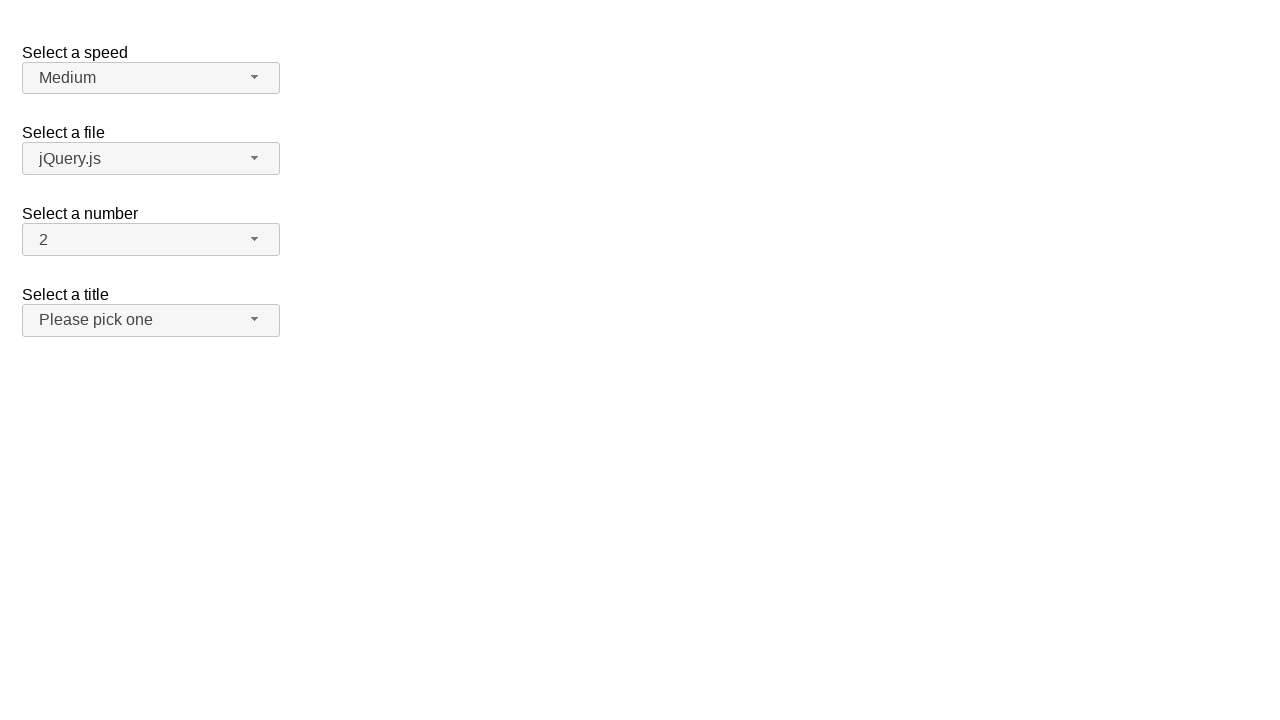

Clicked dropdown button to expand options at (151, 240) on #number-button
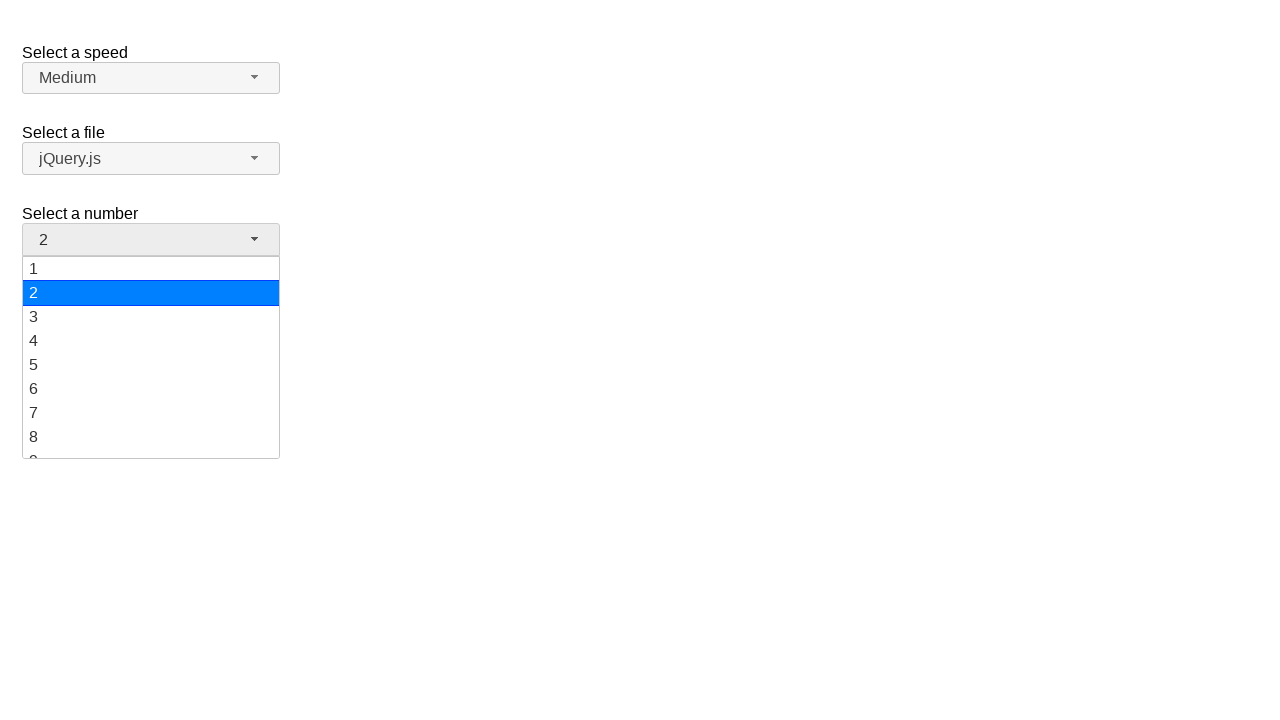

Dropdown items loaded and became visible
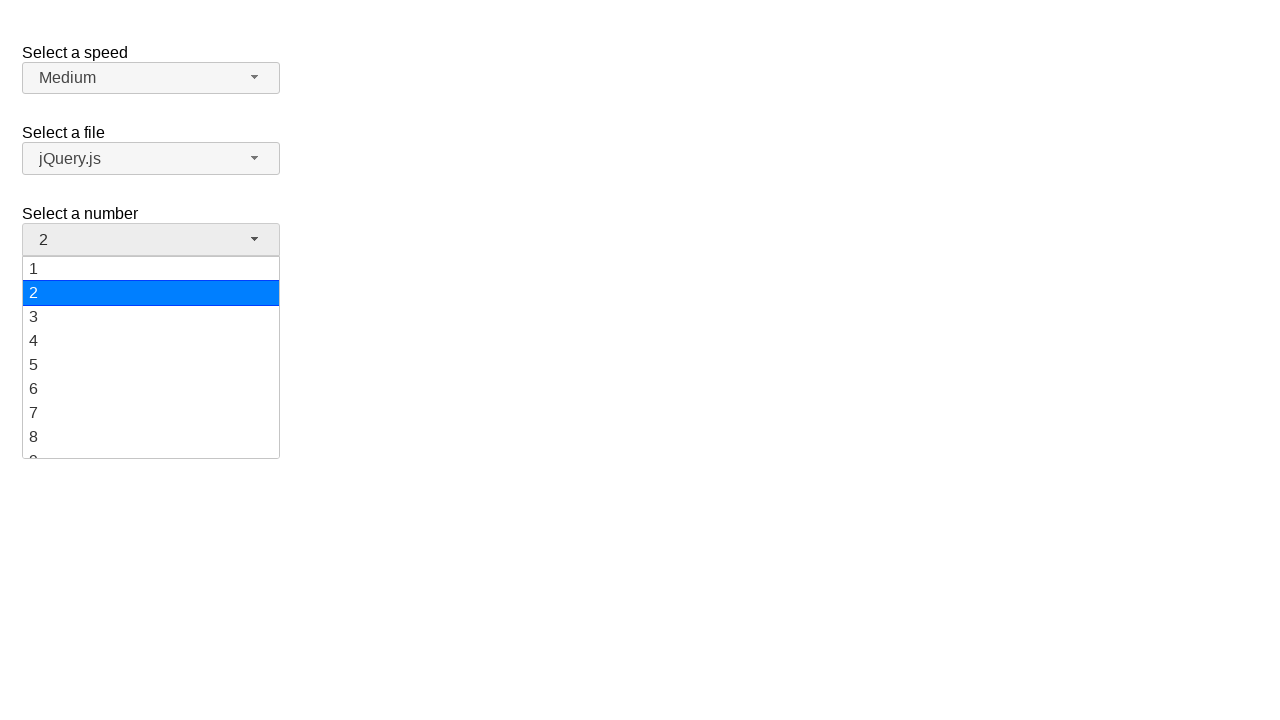

Selected numeric value '5' from dropdown at (151, 365) on ul#number-menu div:has-text('5')
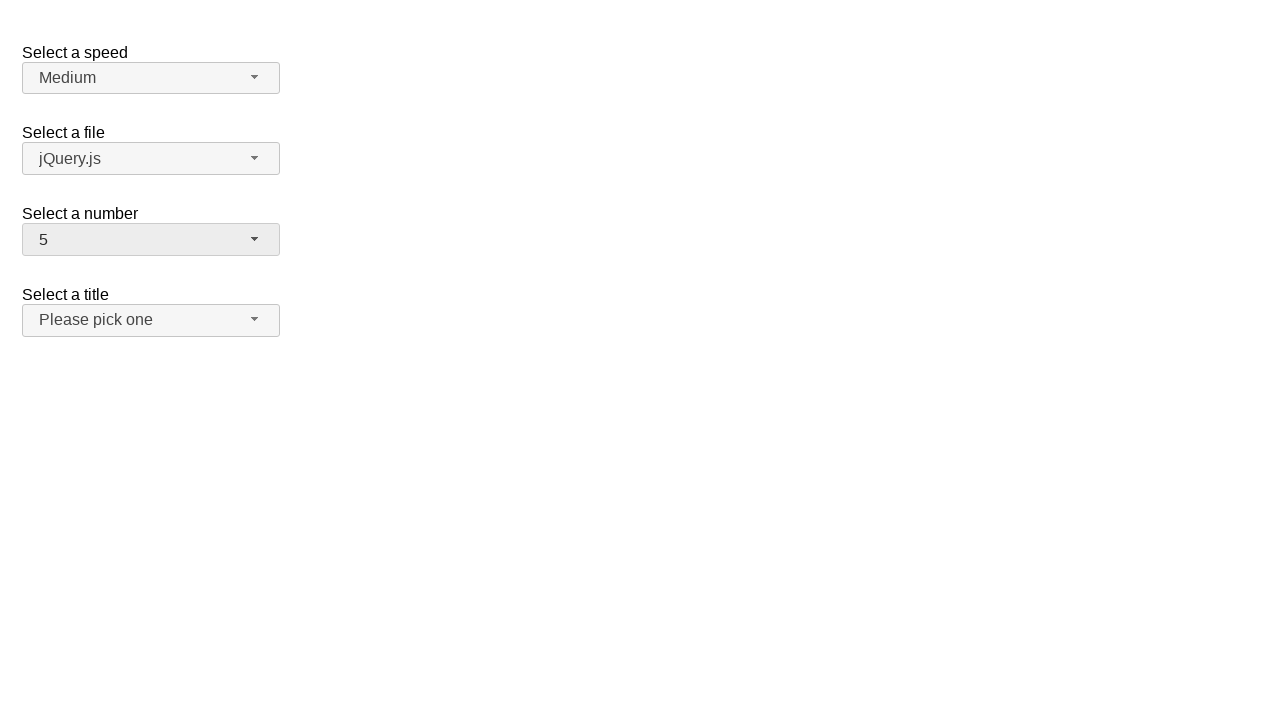

Verified that dropdown displays '5' as selected value
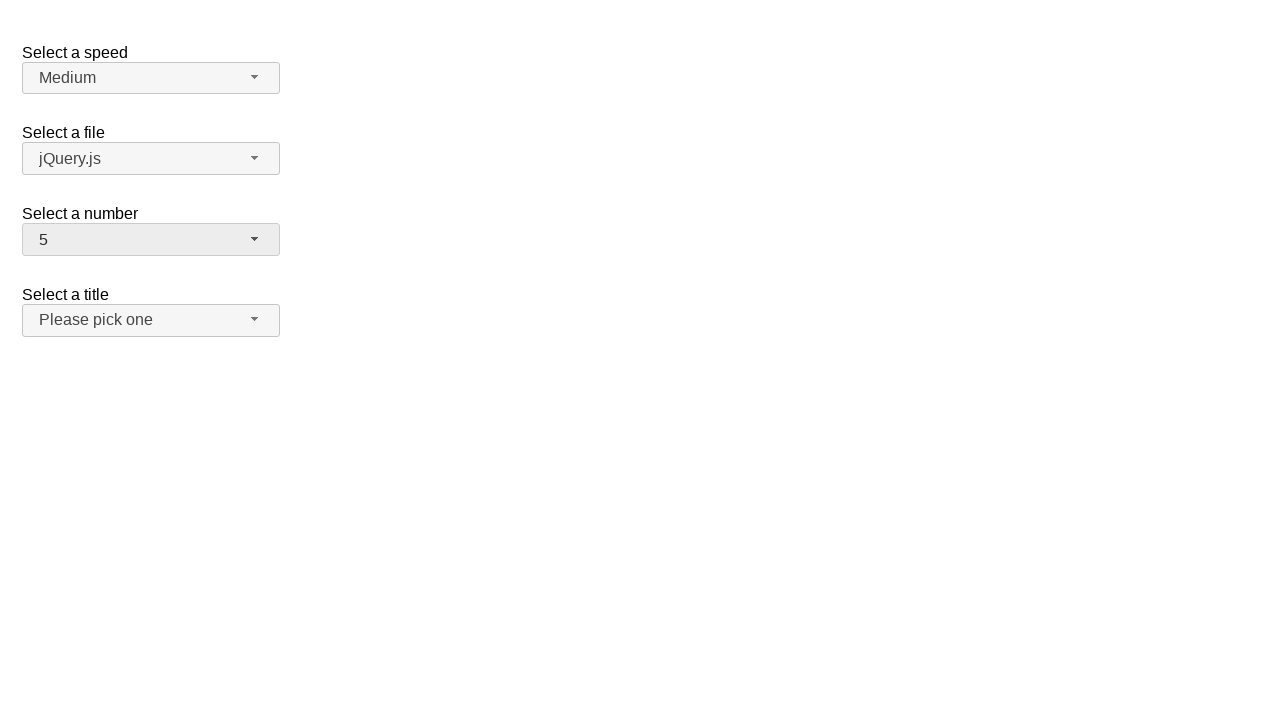

Clicked dropdown button again to expand options at (151, 240) on #number-button
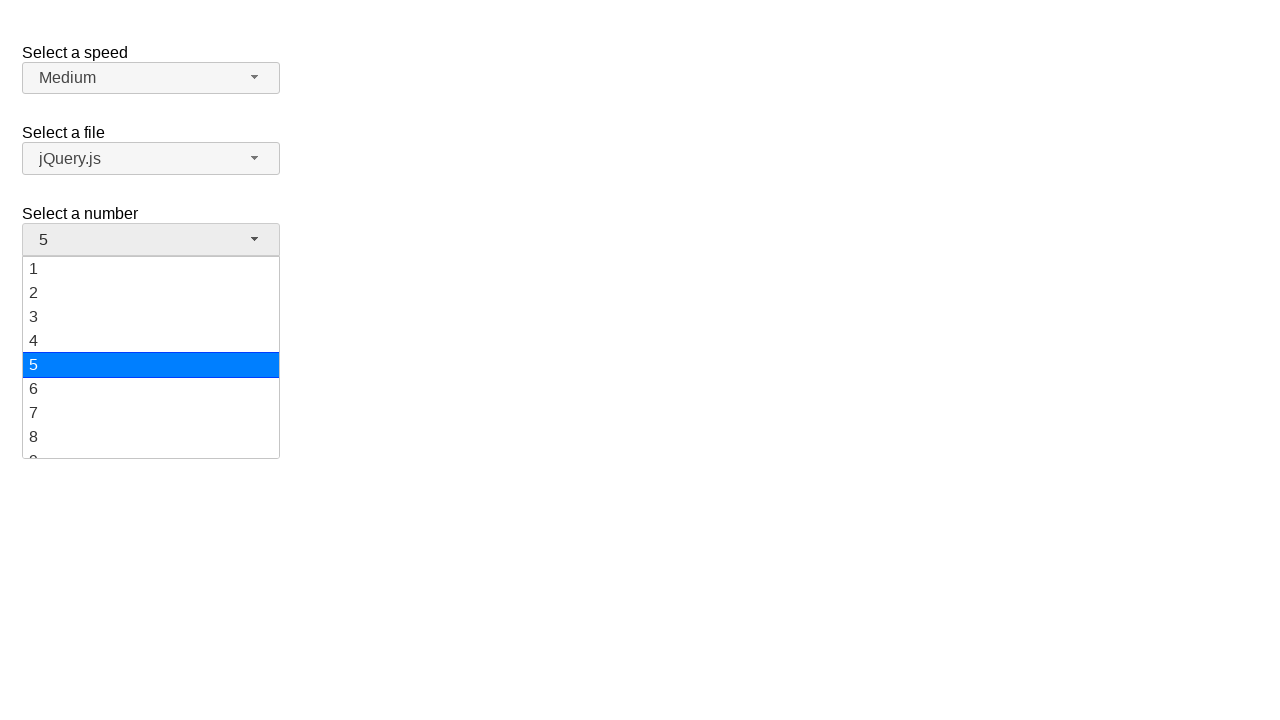

Dropdown items loaded and became visible
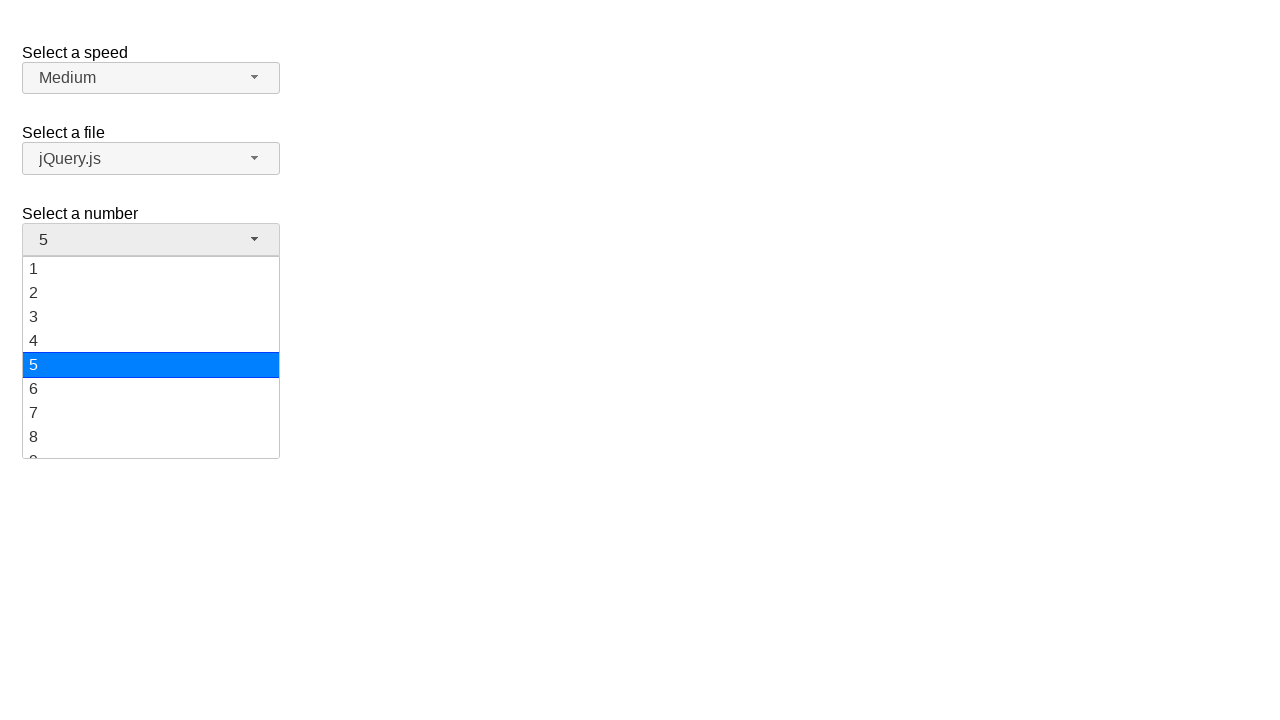

Selected numeric value '10' from dropdown at (151, 357) on ul#number-menu div:has-text('10')
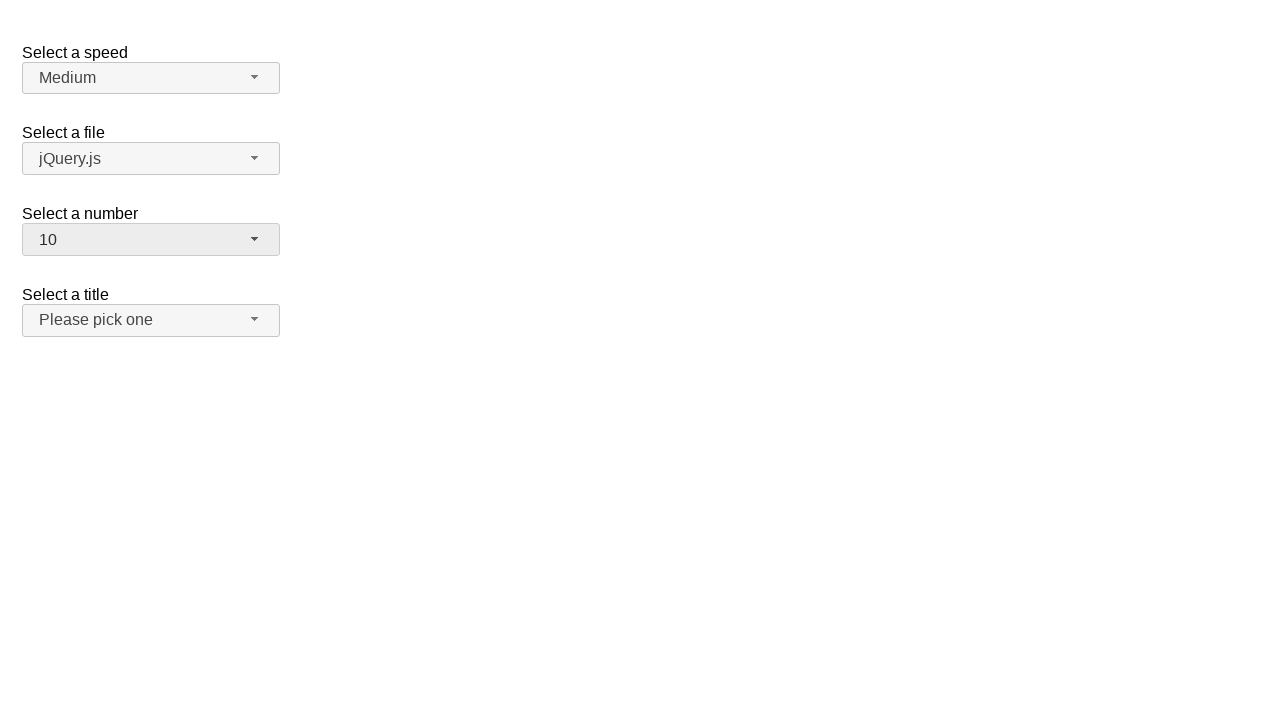

Verified that dropdown displays '10' as selected value
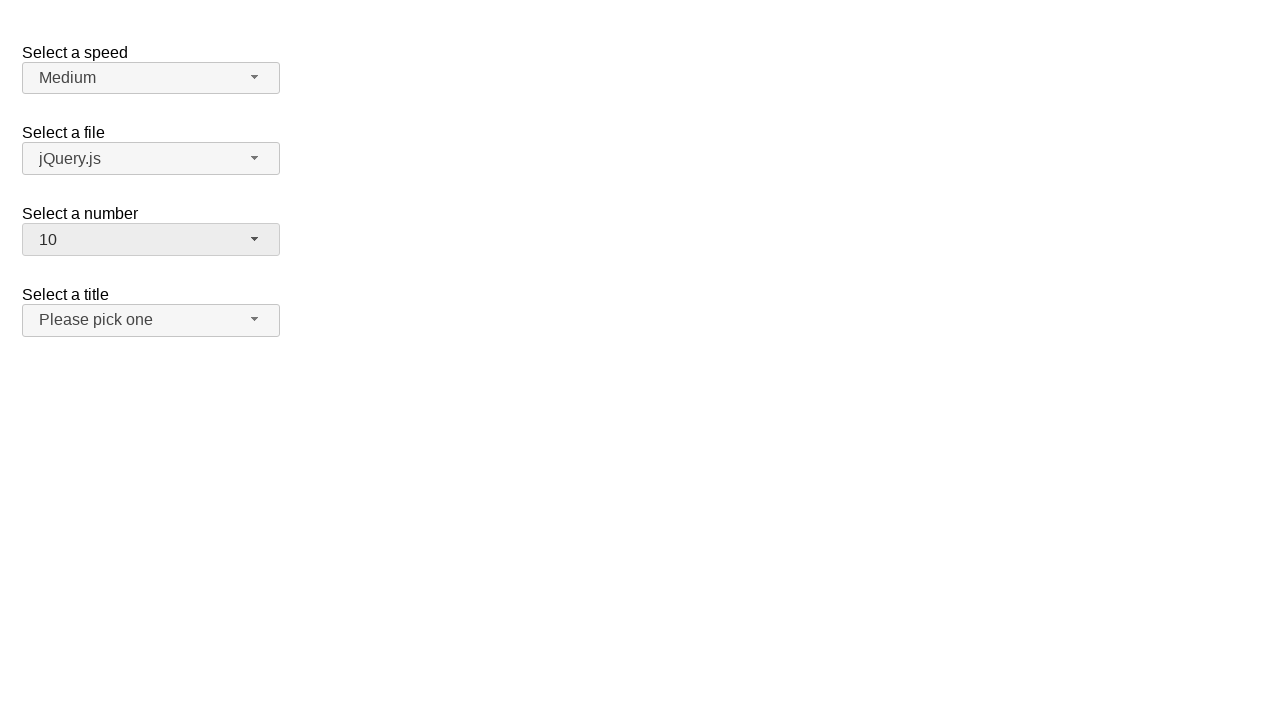

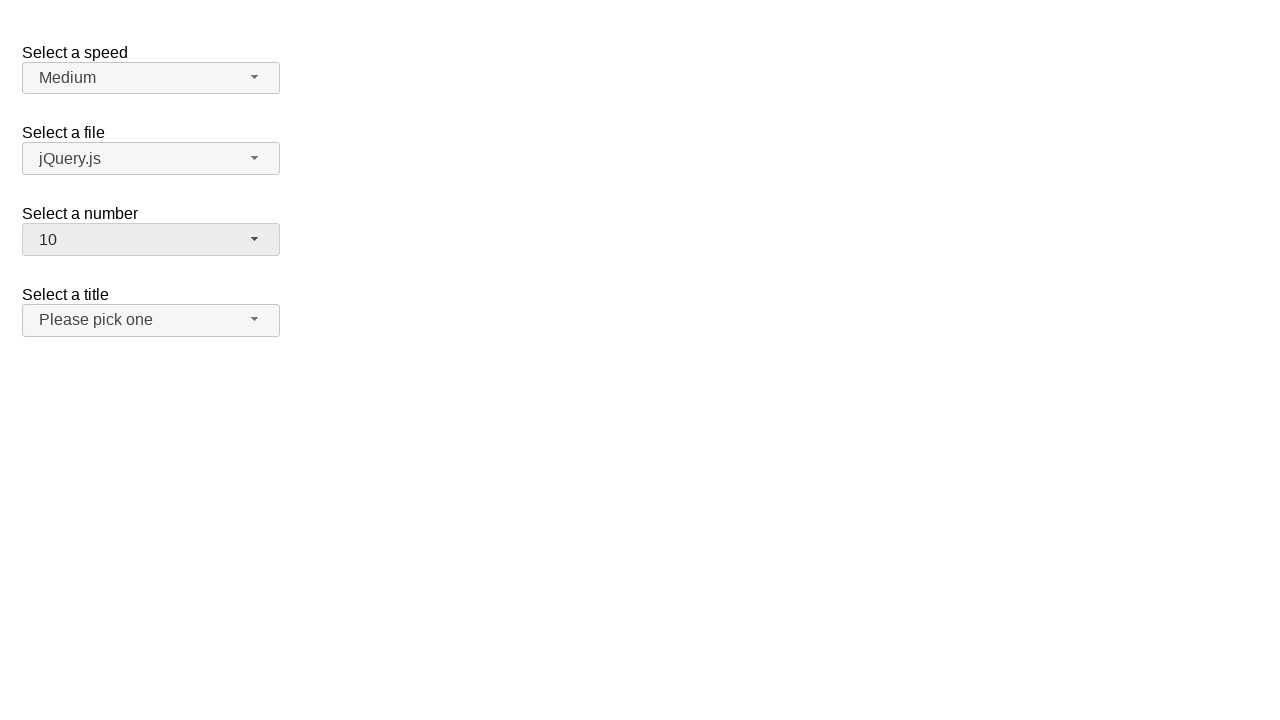